Tests entry ad modal by navigating to the page and closing the modal

Starting URL: https://the-internet.herokuapp.com/

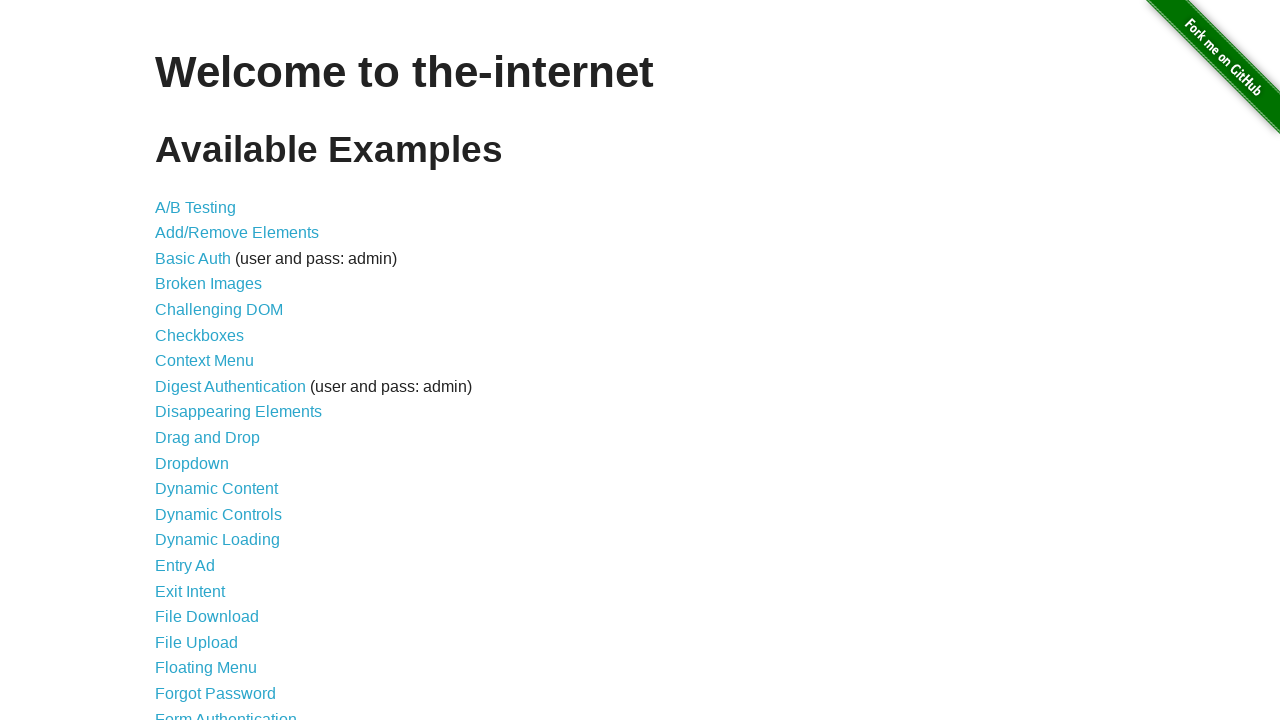

Clicked link to navigate to entry ad page at (185, 566) on a[href='/entry_ad']
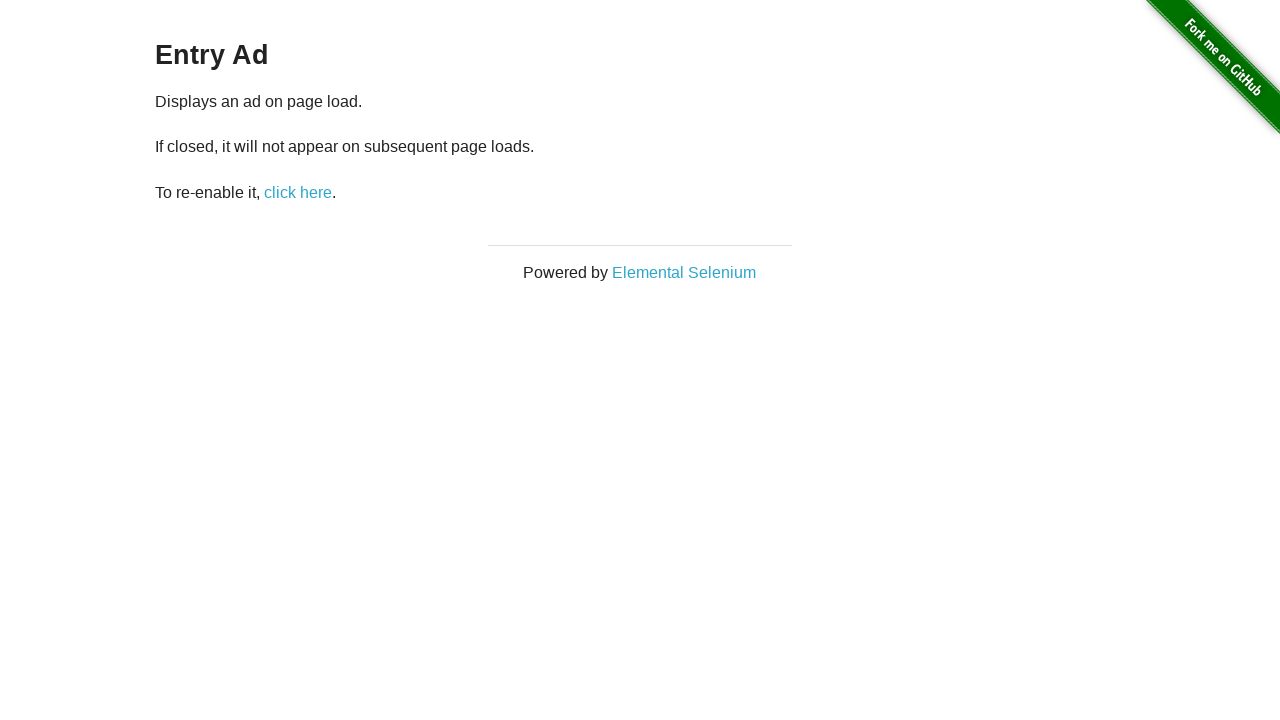

Entry ad modal appeared
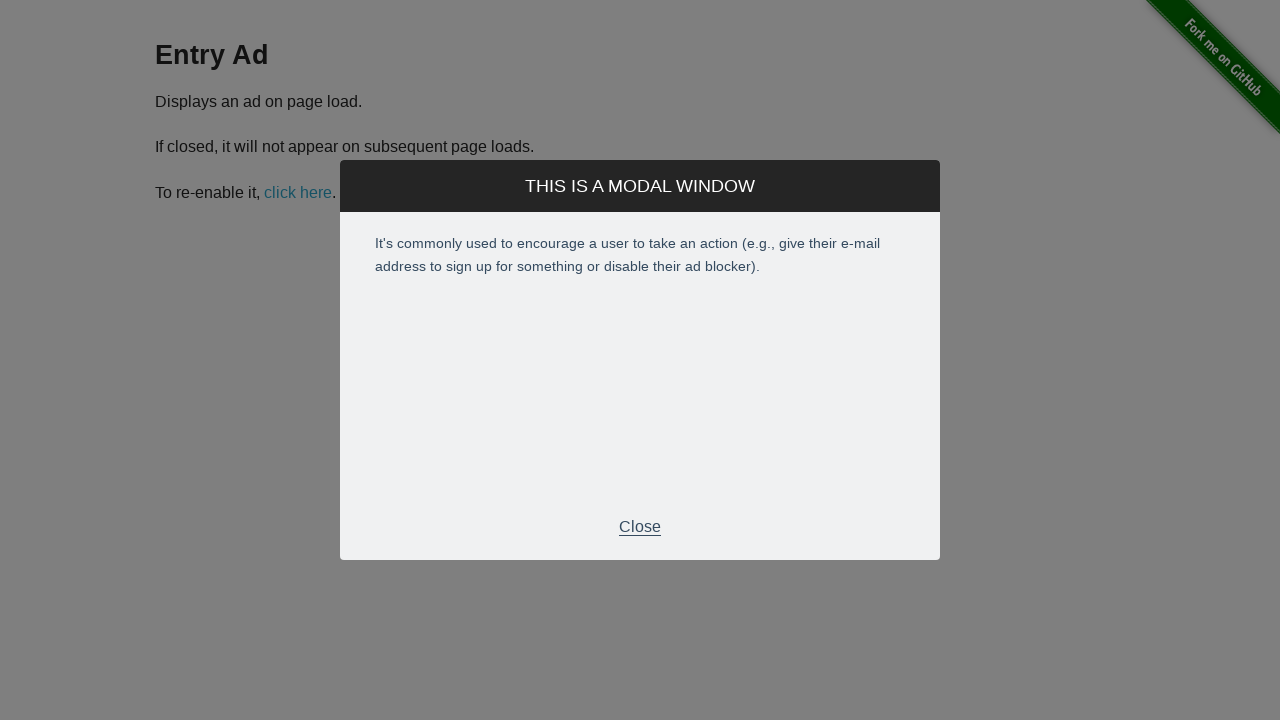

Closed the entry ad modal at (640, 527) on div[class='modal-footer'] p
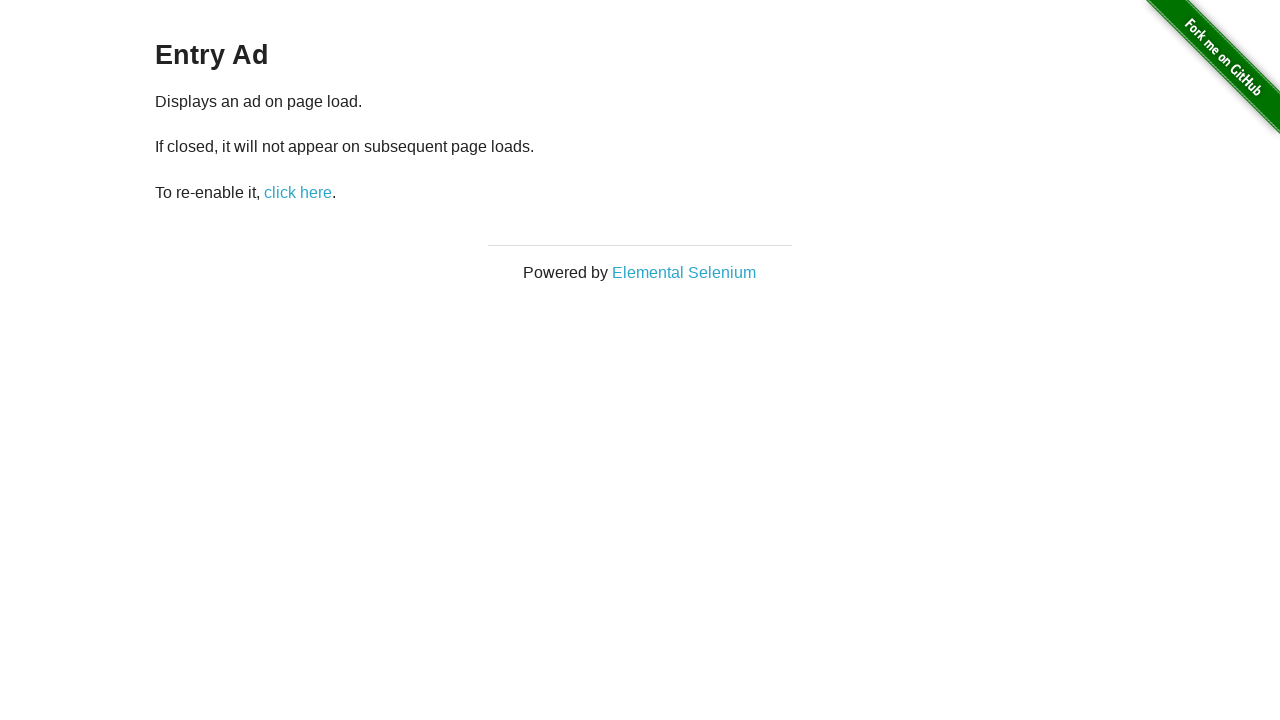

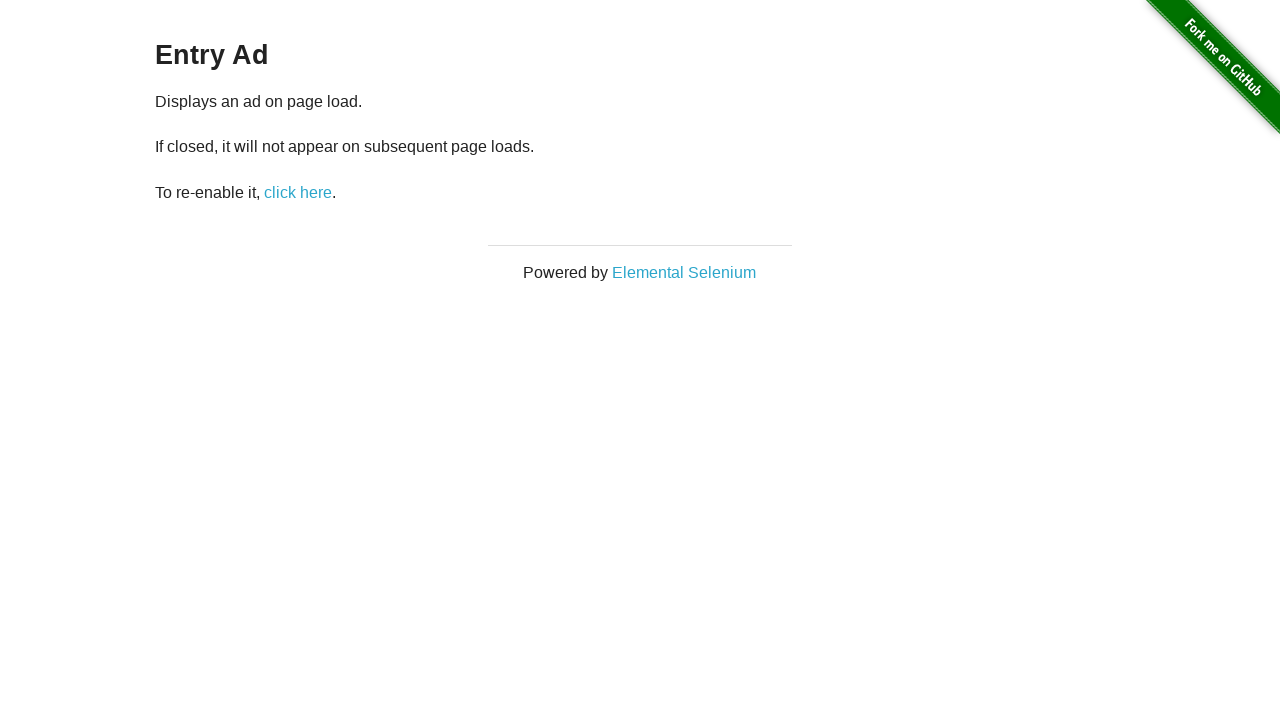